Tests page scrolling functionality by scrolling down and up multiple times using PAGE_DOWN and PAGE_UP keys

Starting URL: https://techproeducation.com

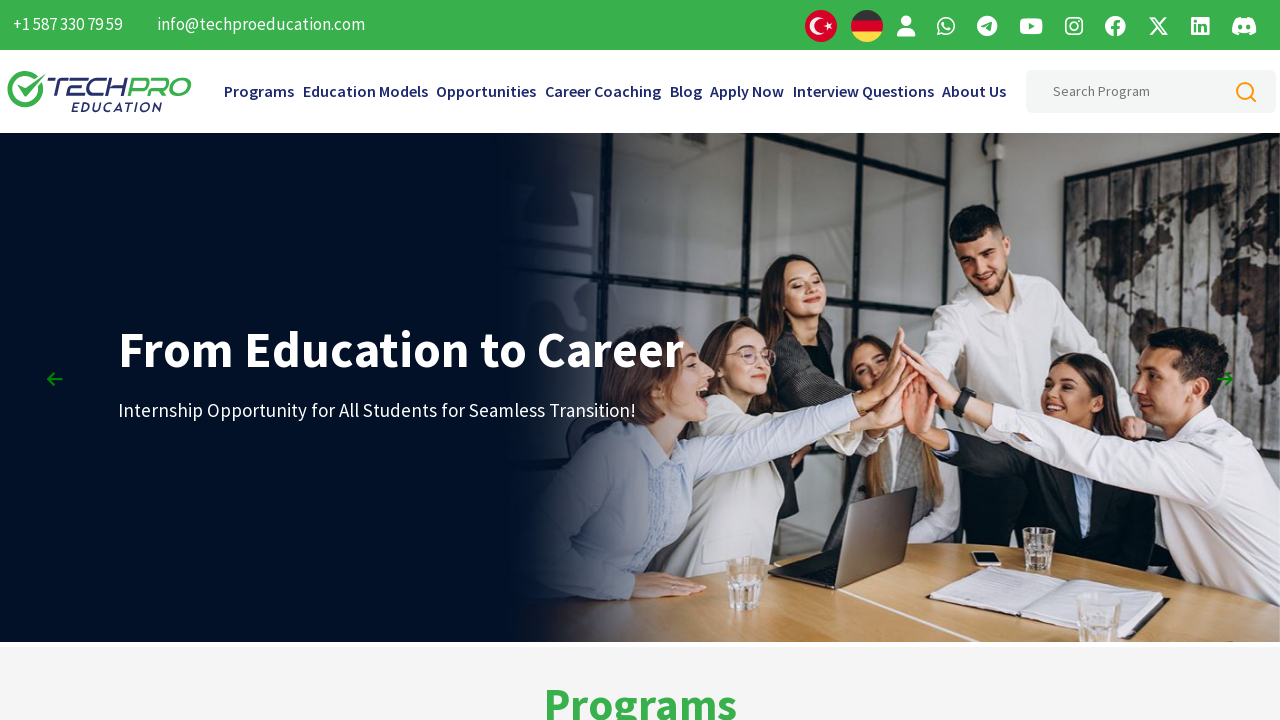

Pressed PageDown key to scroll down
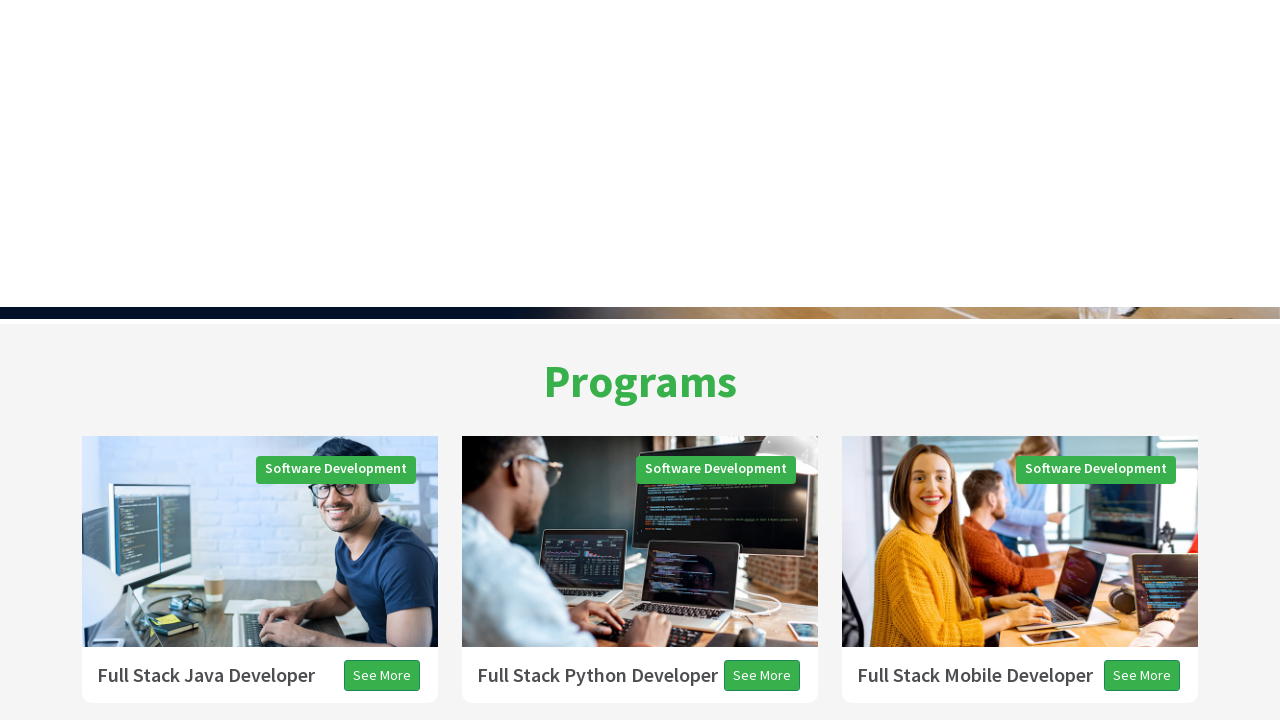

Pressed PageDown key to scroll down again
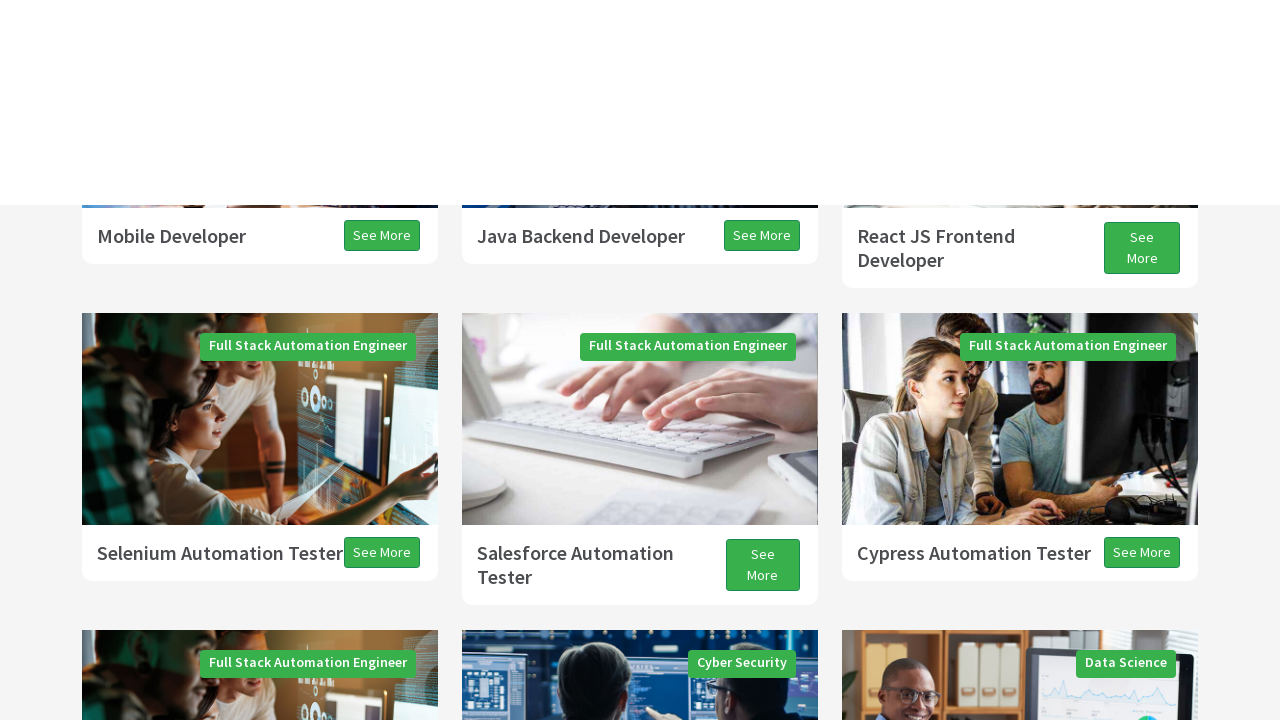

Pressed PageDown key to scroll down
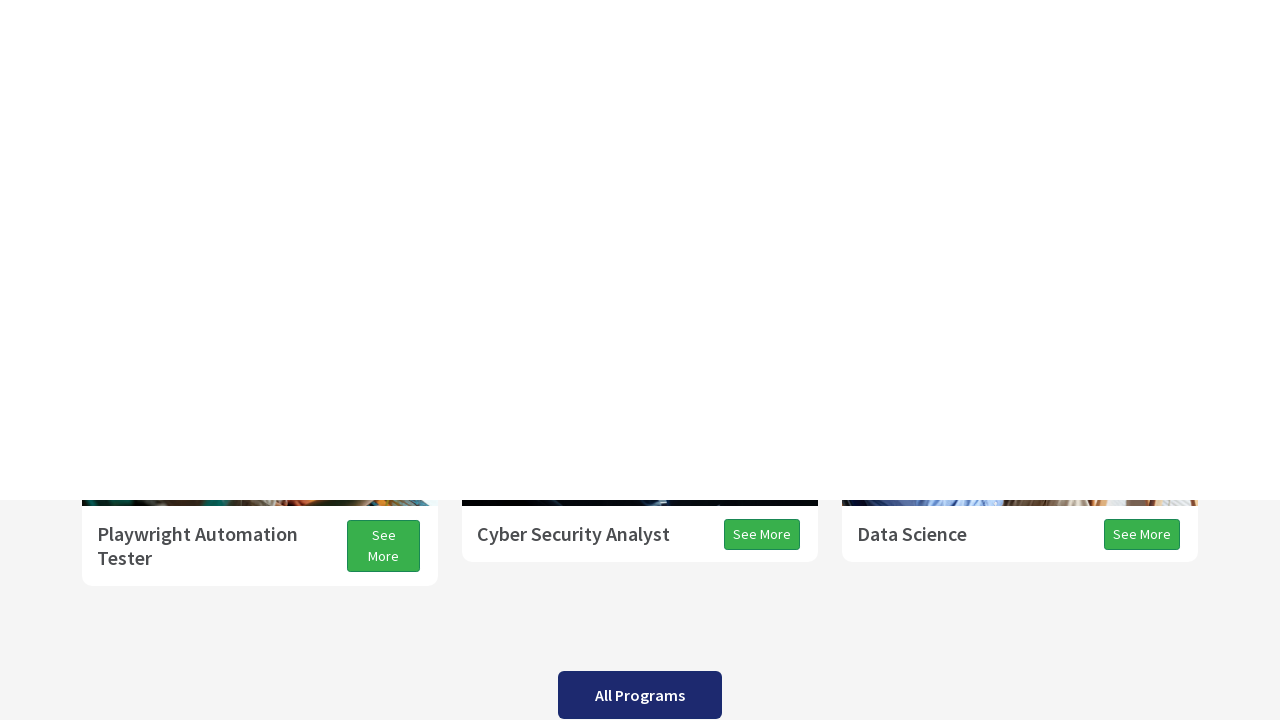

Waited 1 second for page to settle
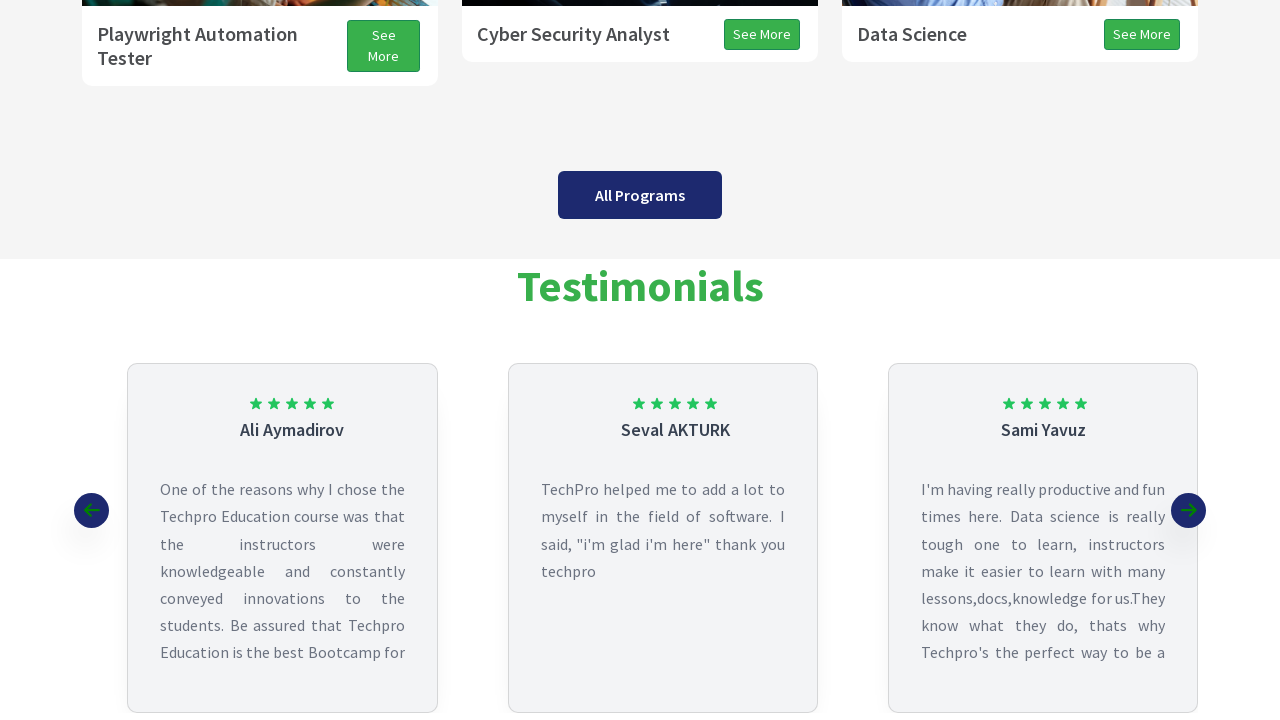

Pressed PageDown key to scroll down
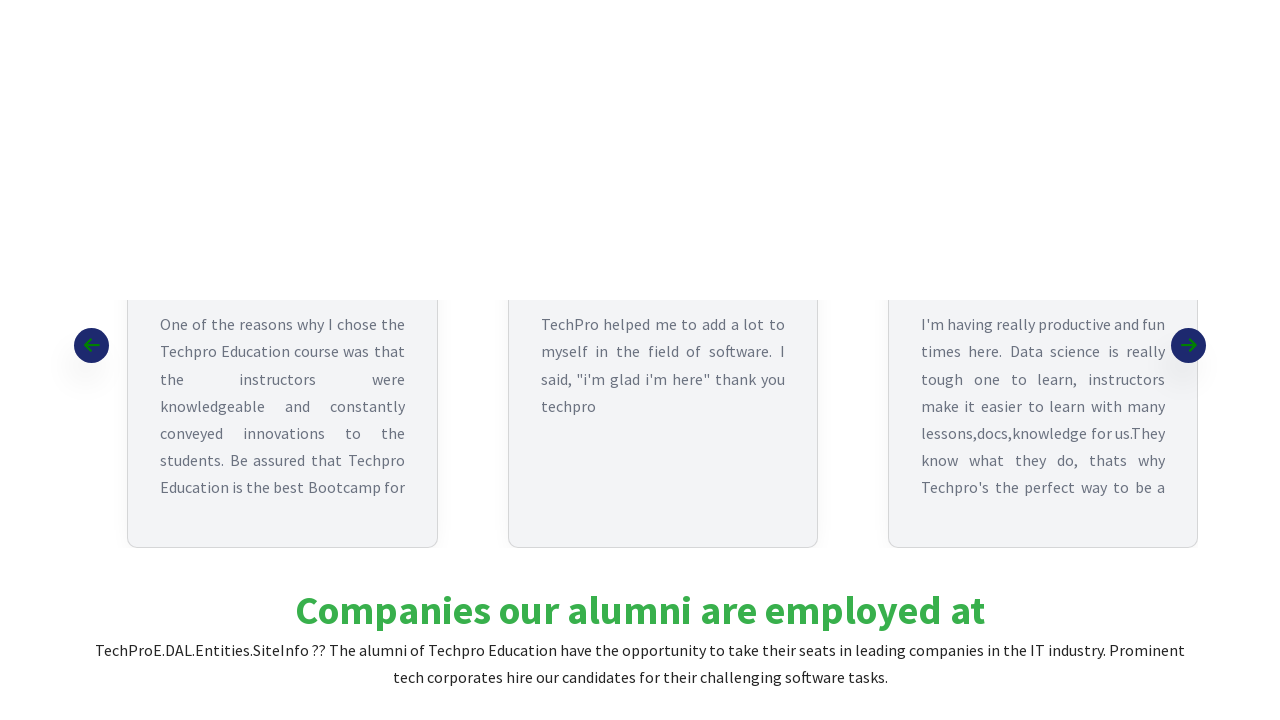

Waited 1 second for page to settle
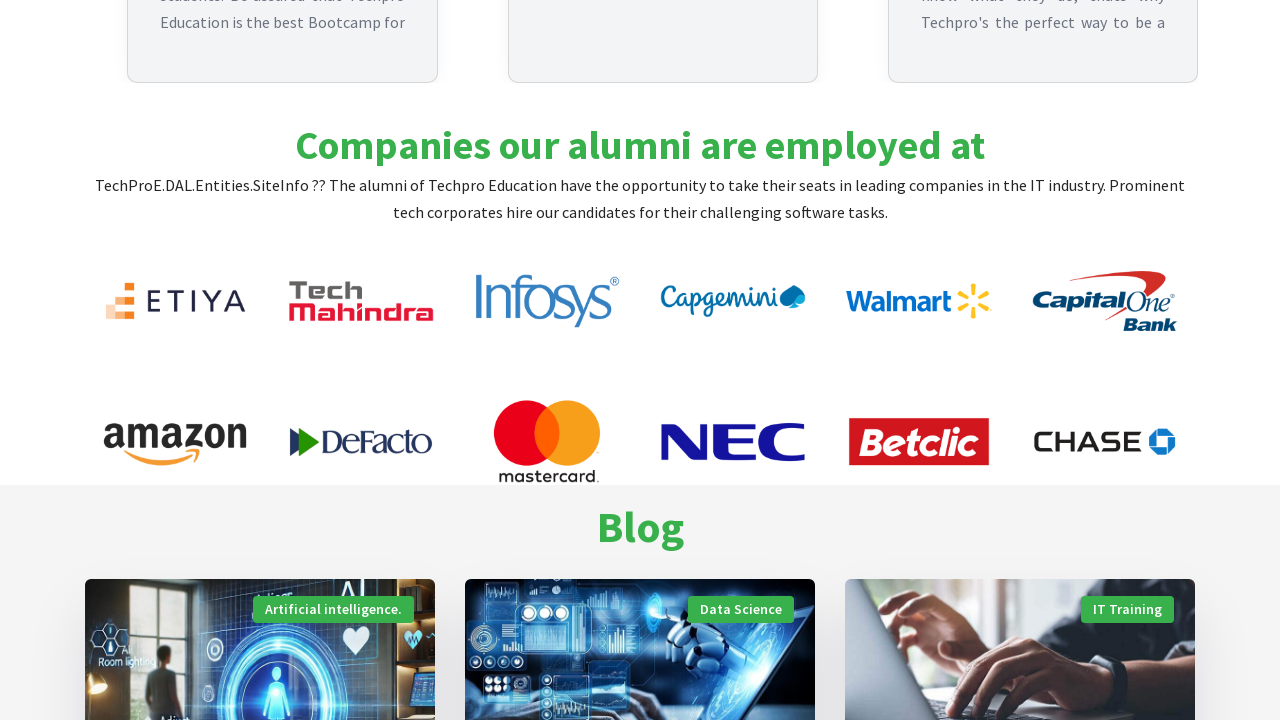

Pressed PageDown key to scroll down
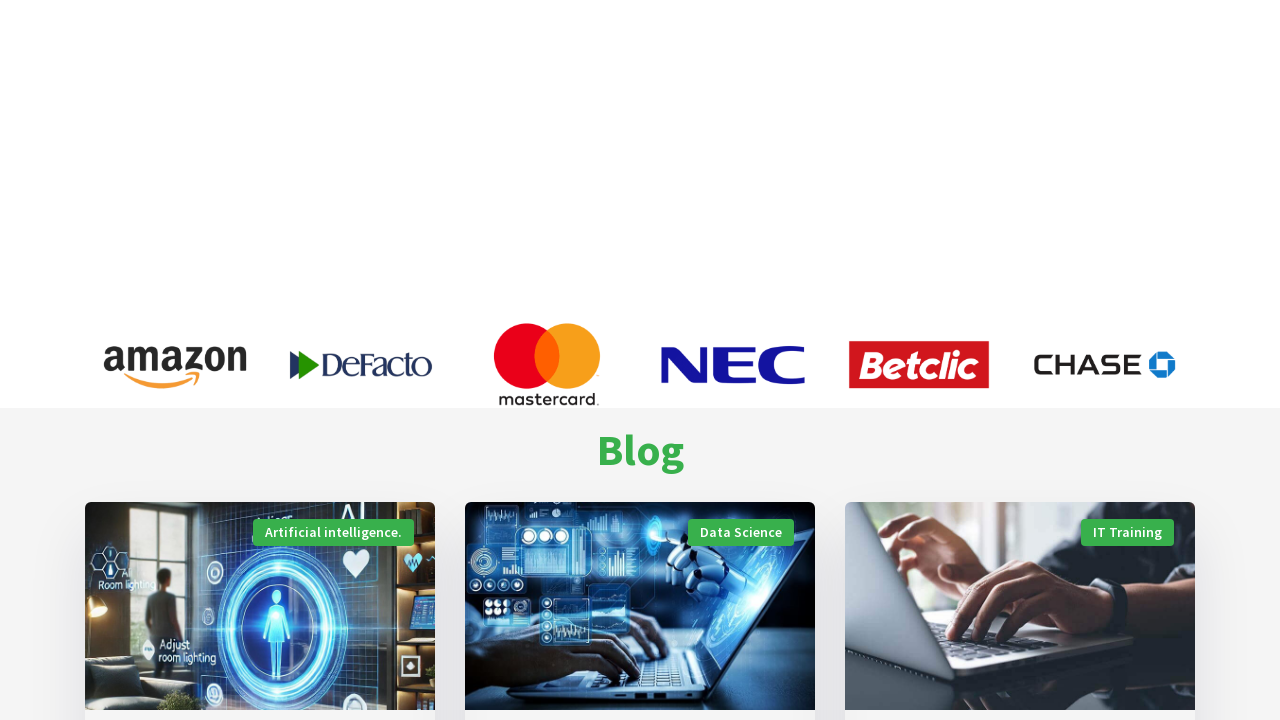

Waited 1 second for page to settle
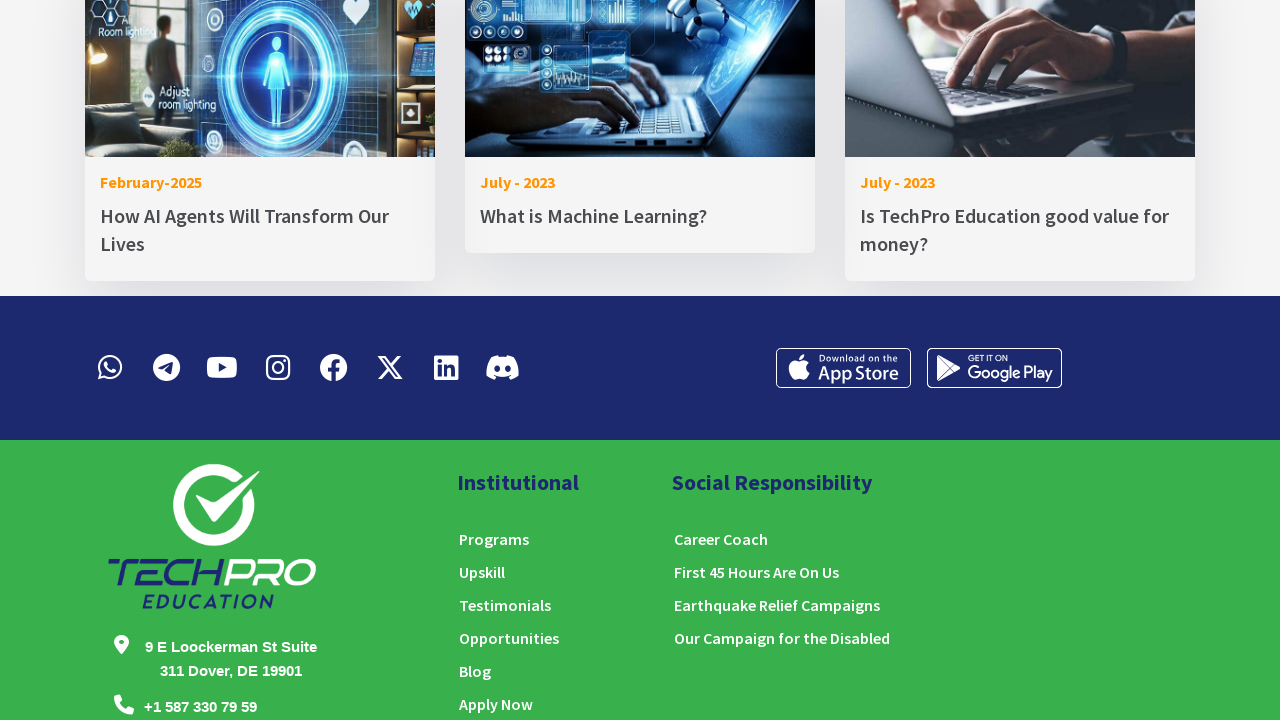

Pressed PageDown key to scroll down
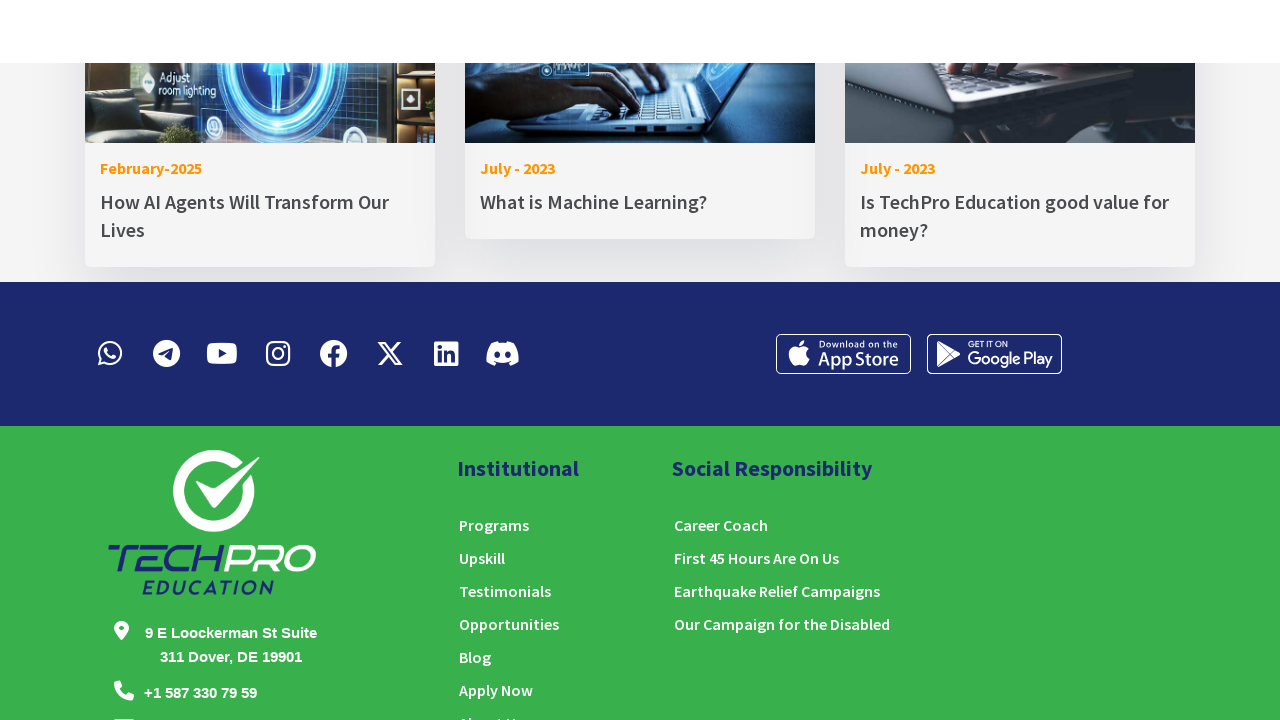

Waited 1 second for page to settle
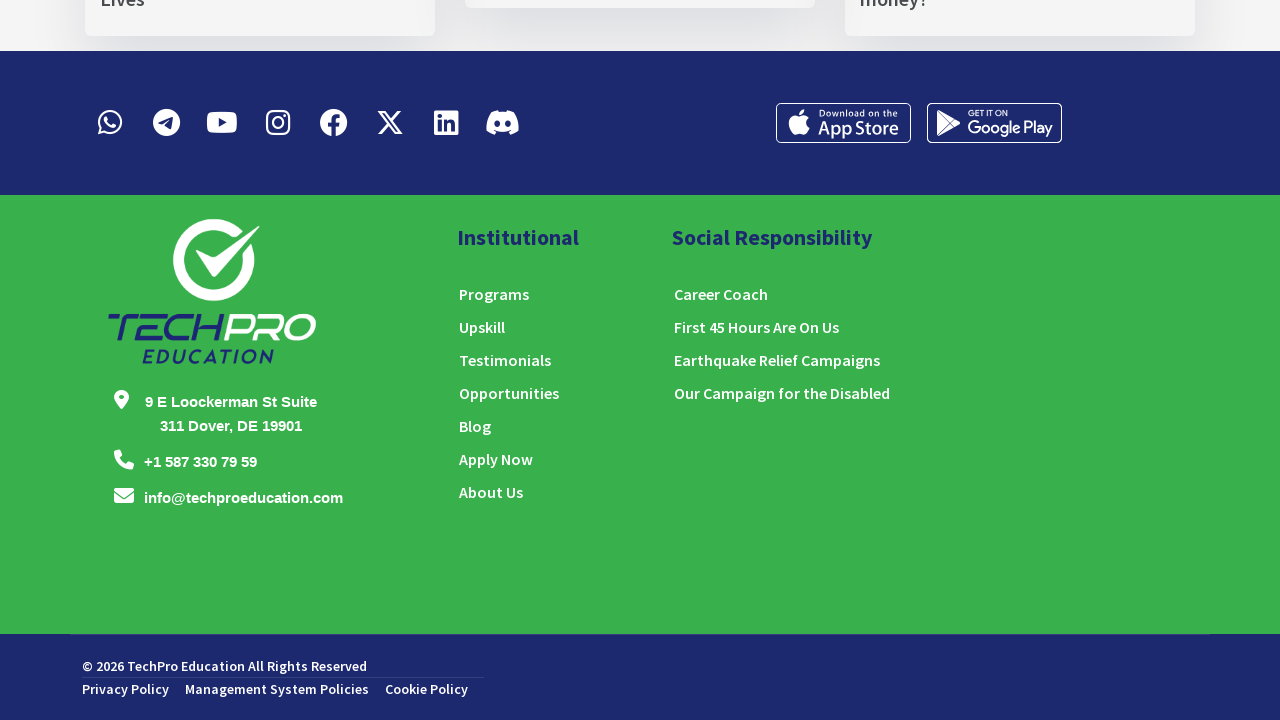

Pressed PageDown key to scroll down
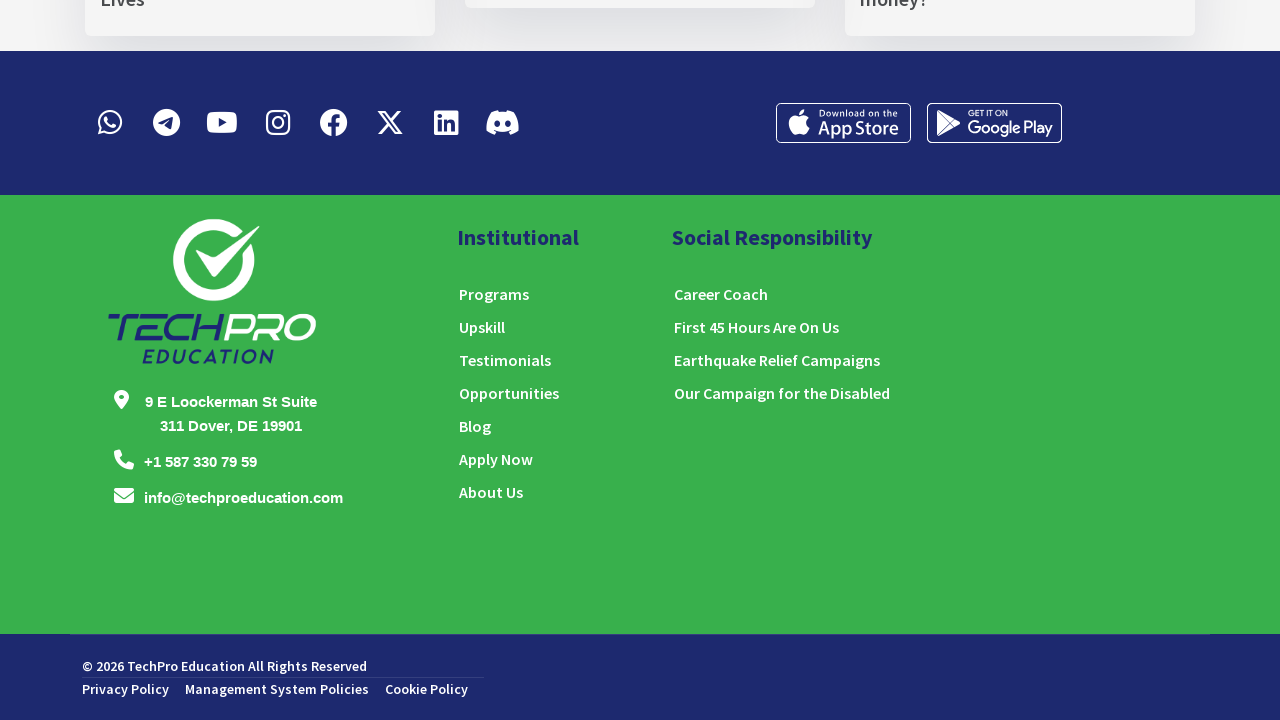

Waited 1 second for page to settle
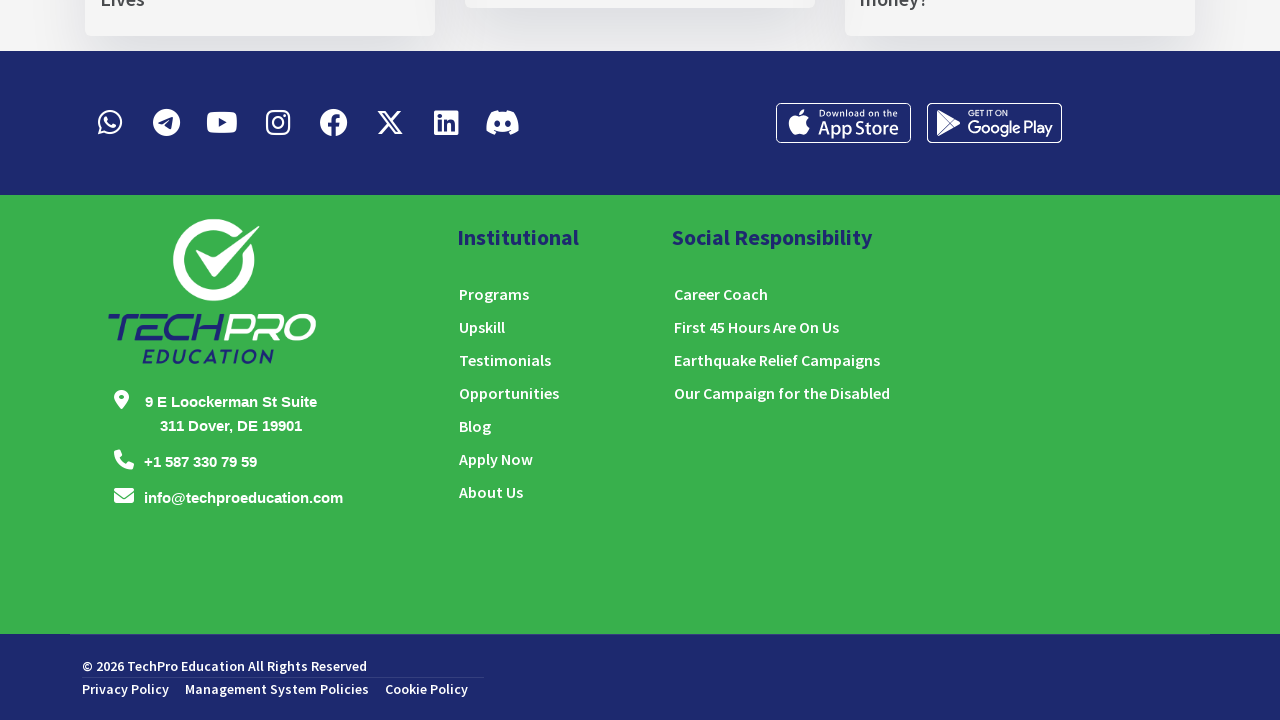

Pressed PageUp key to scroll up
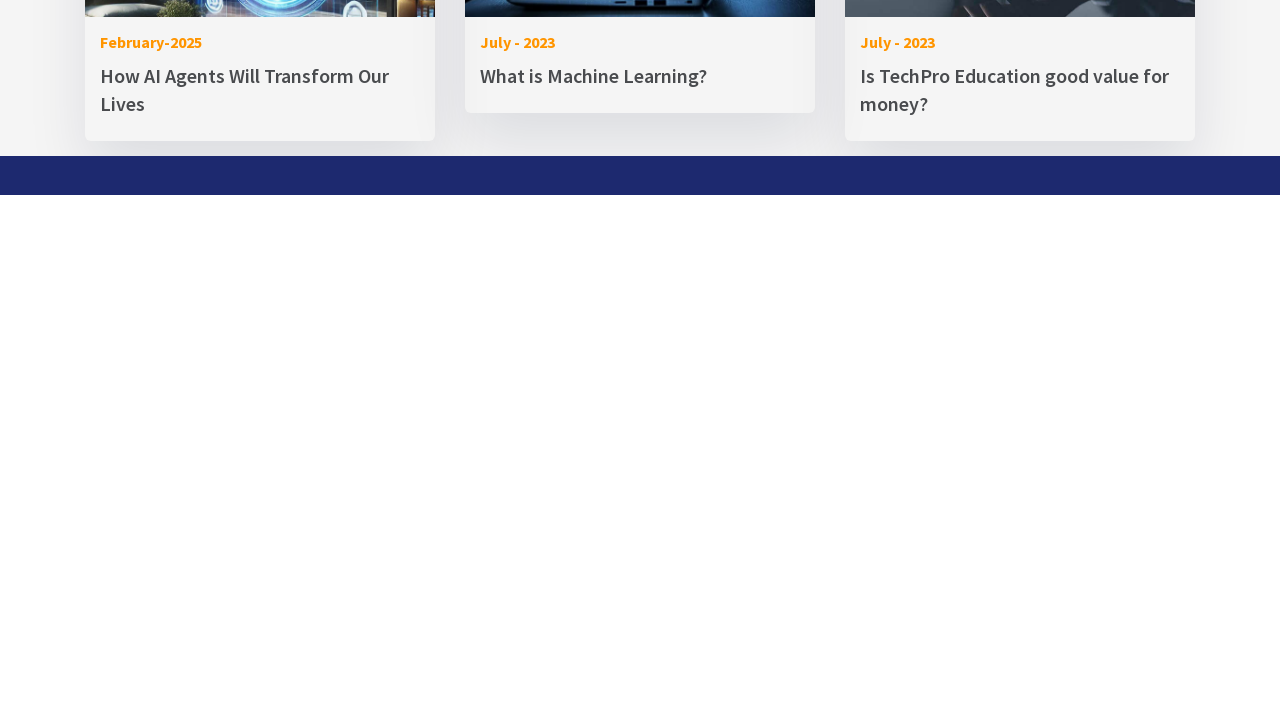

Pressed PageUp key to scroll up again
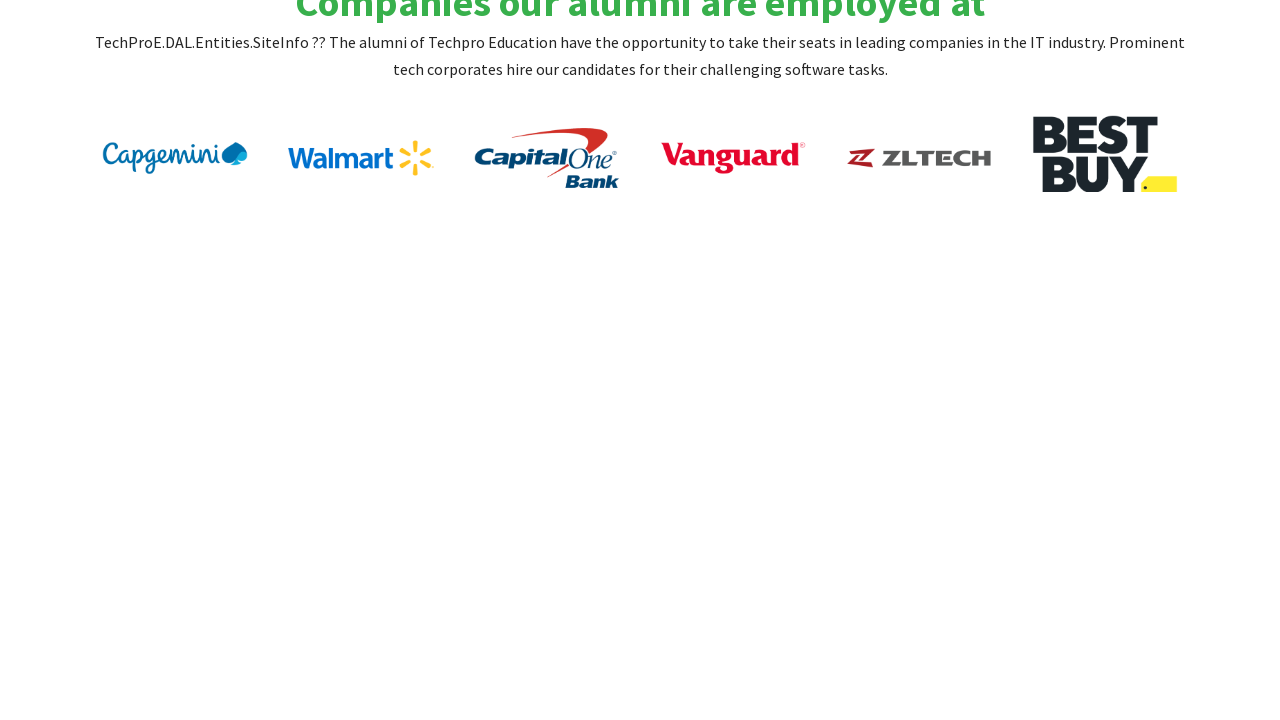

Pressed PageUp key to scroll up
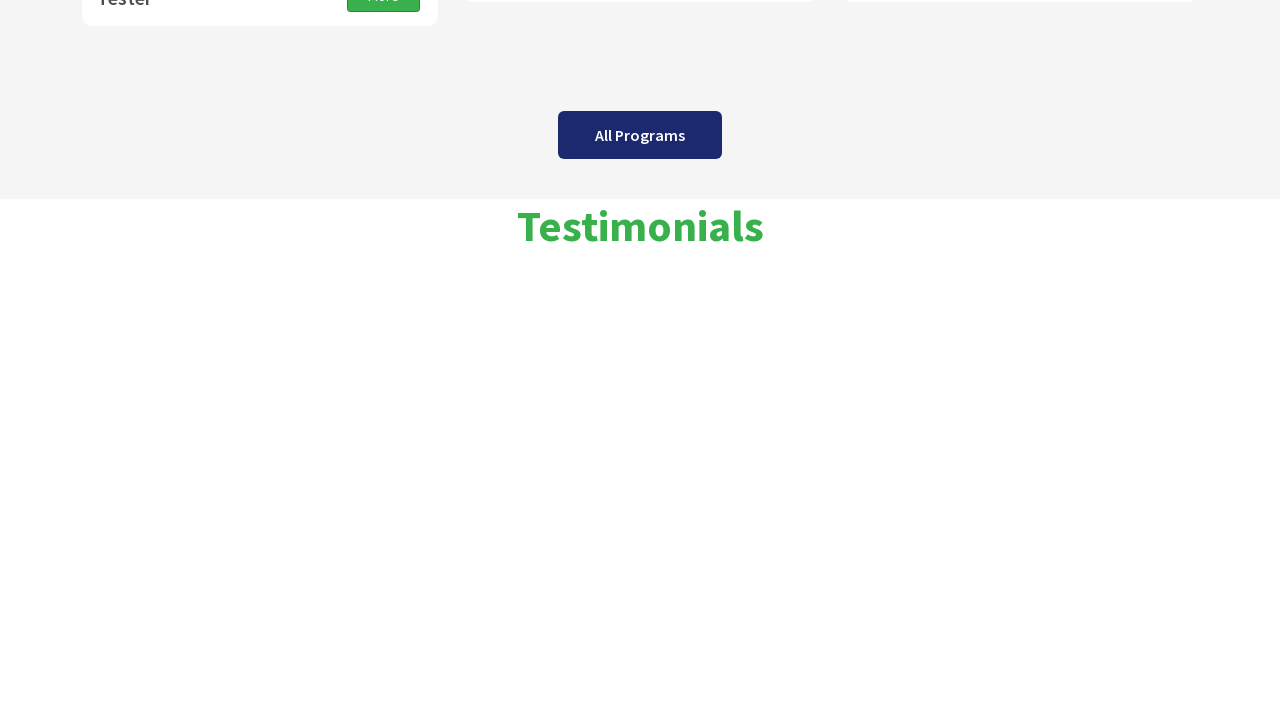

Waited 1 second for page to settle
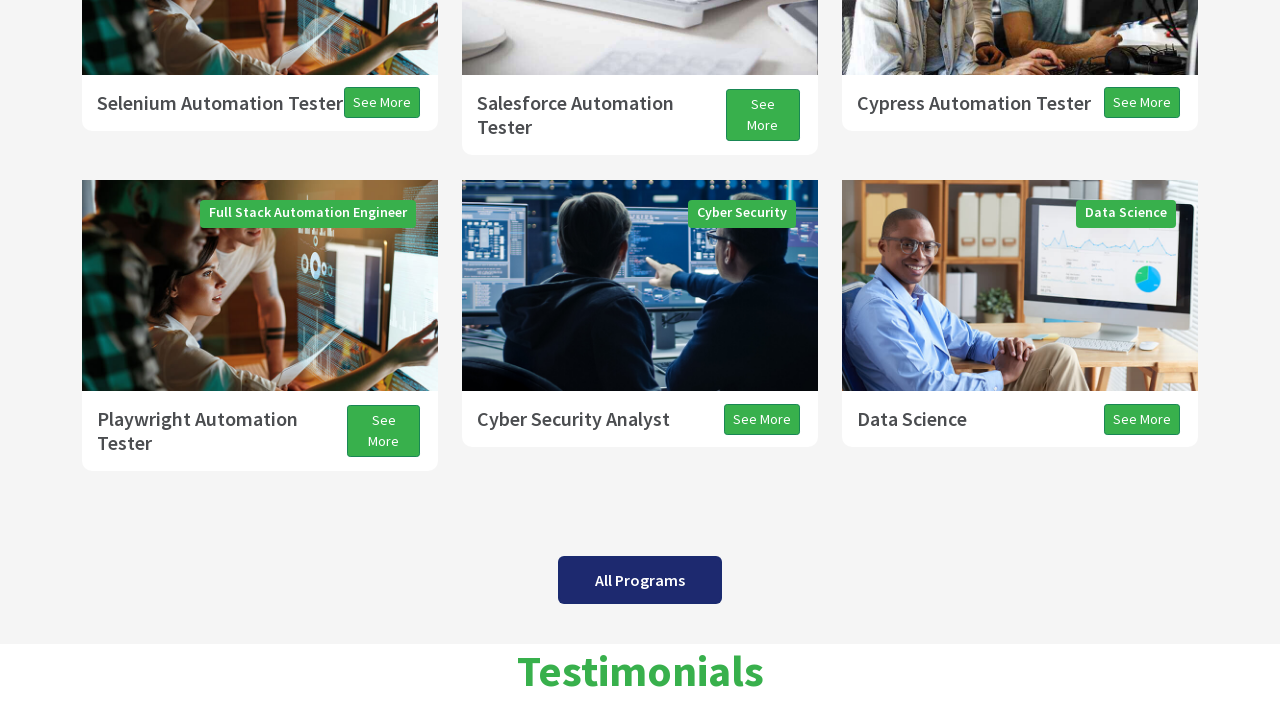

Pressed PageUp key to scroll up
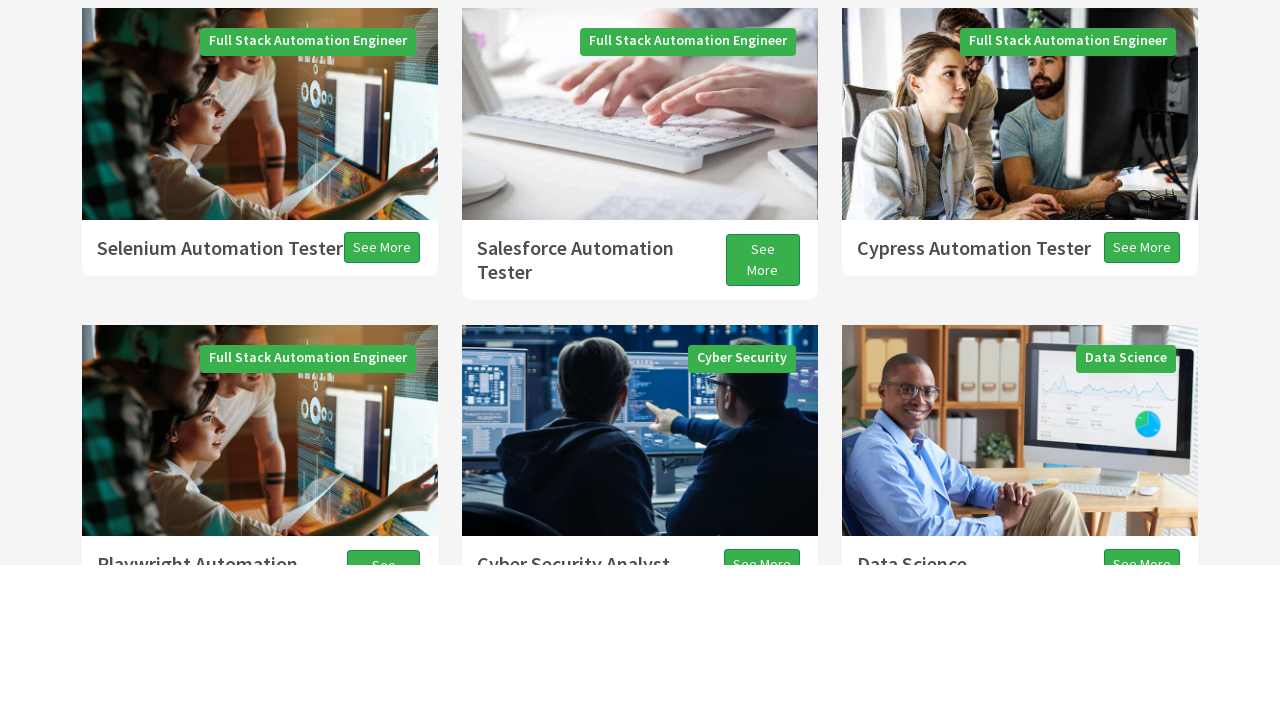

Waited 1 second for page to settle
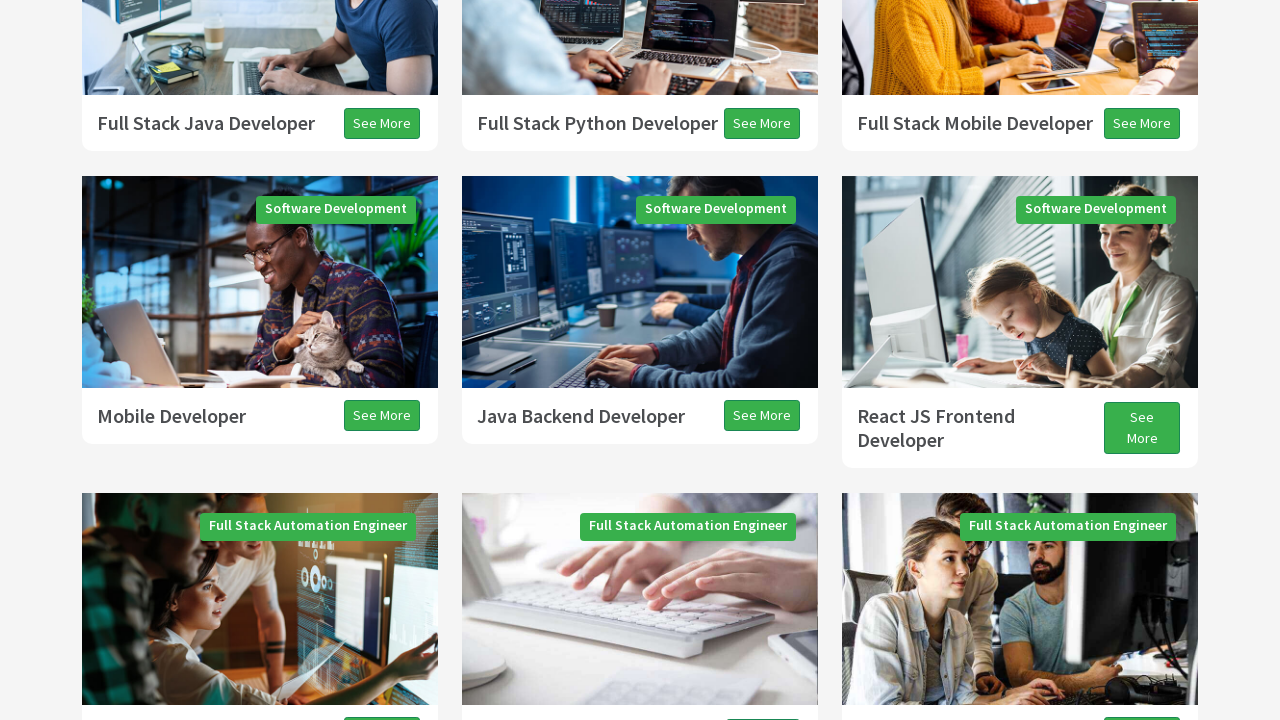

Pressed PageUp key to scroll up
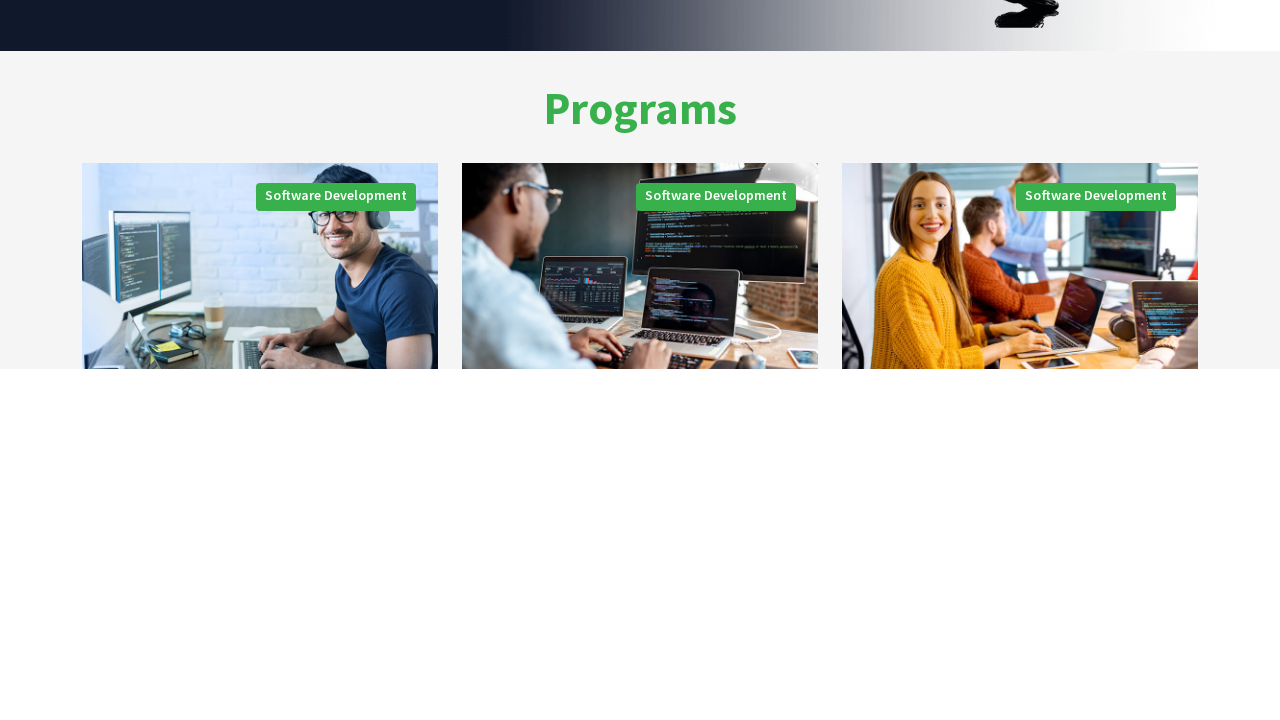

Waited 1 second for page to settle
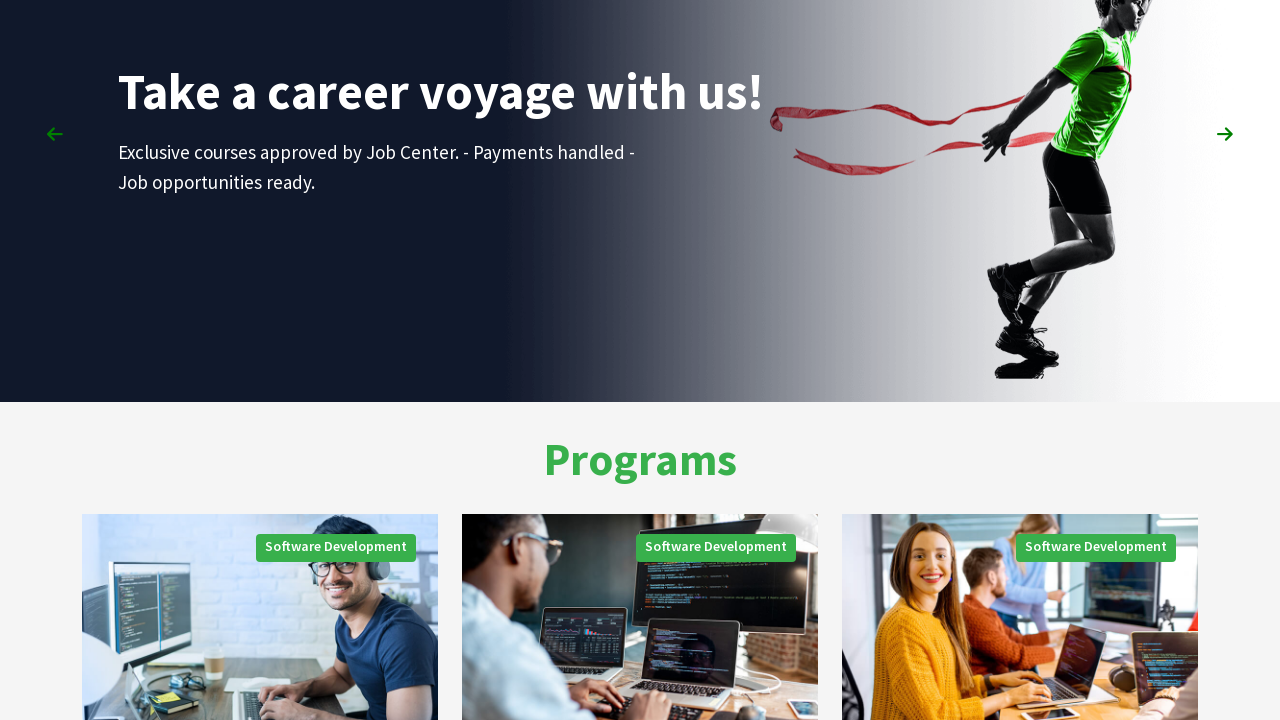

Pressed PageUp key to scroll up
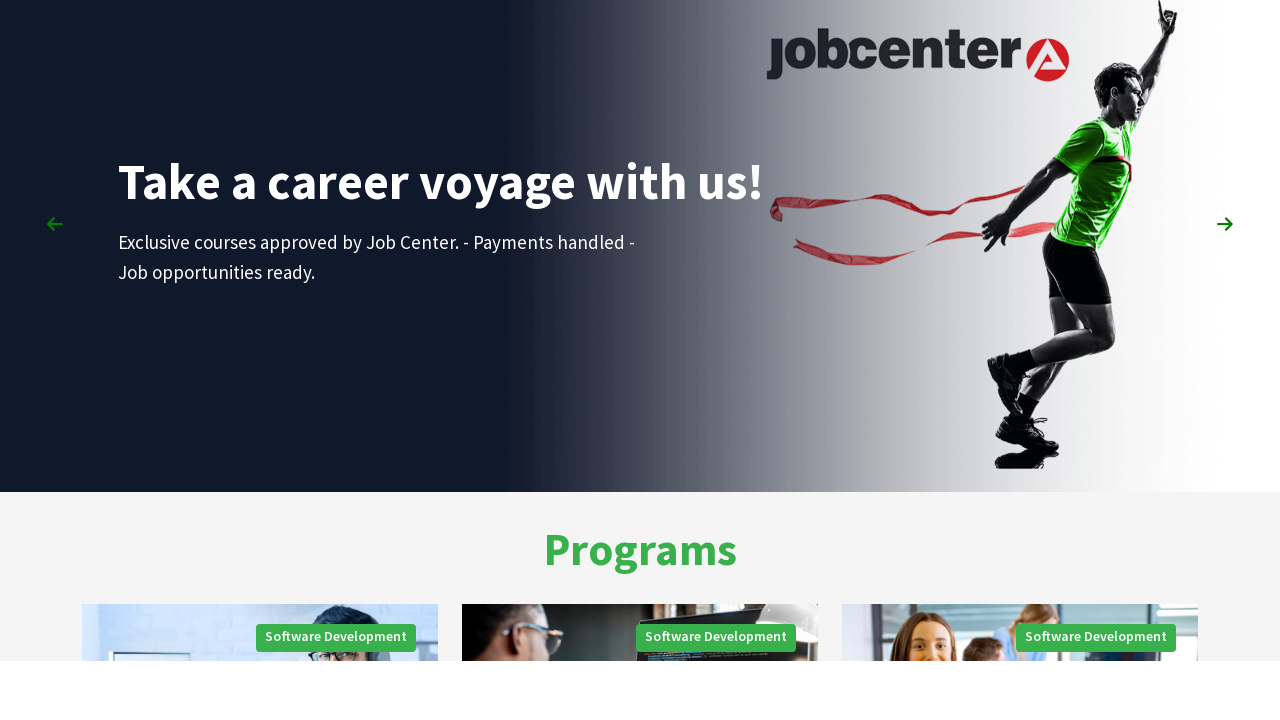

Waited 1 second for page to settle
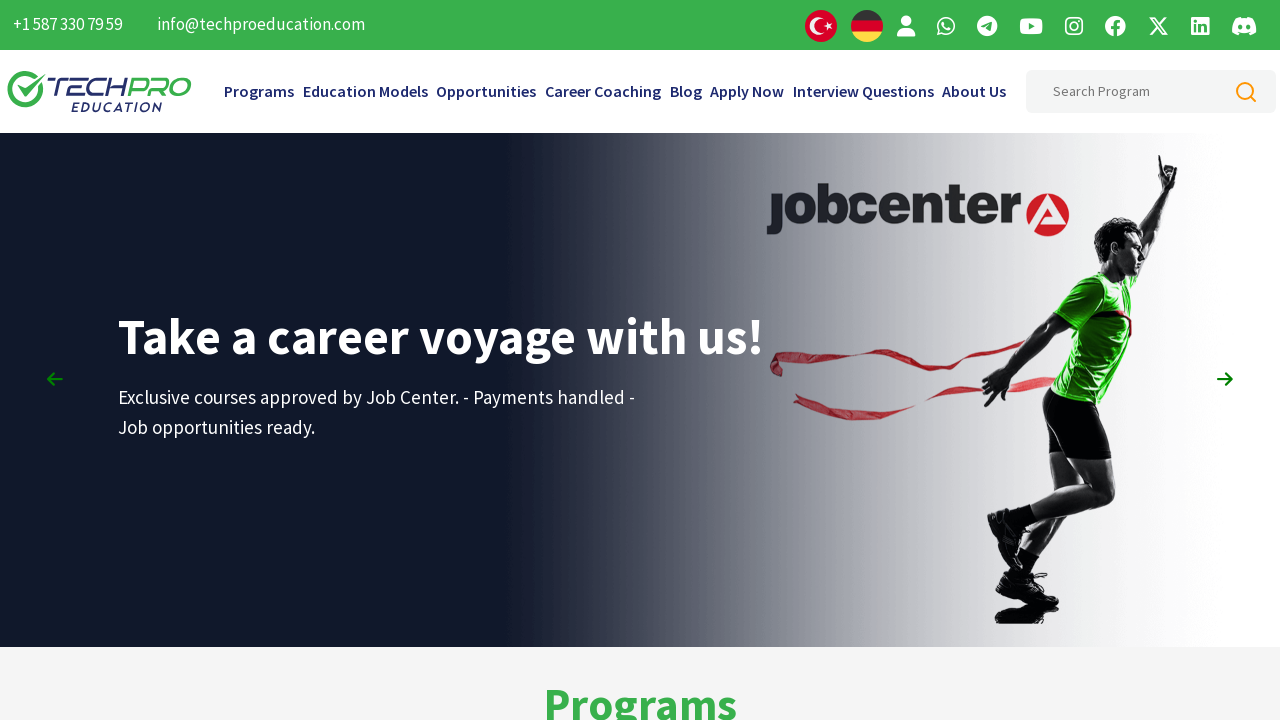

Pressed PageUp key to scroll up
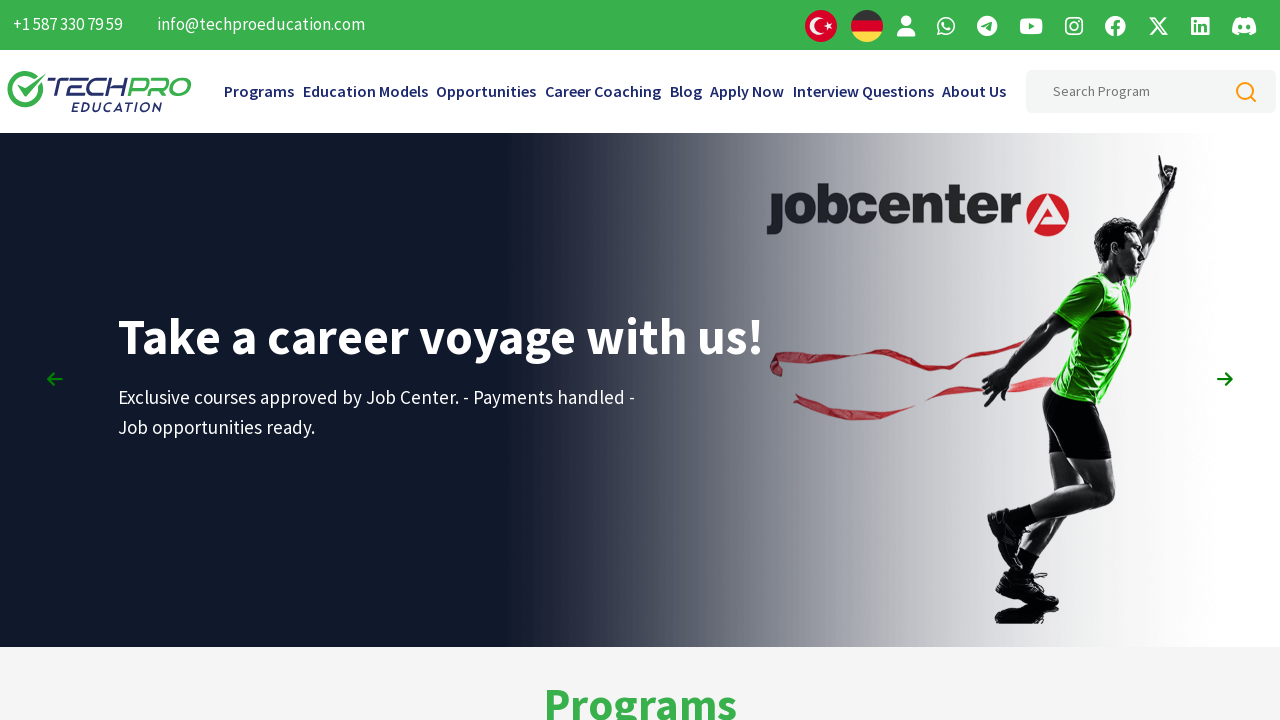

Waited 1 second for page to settle
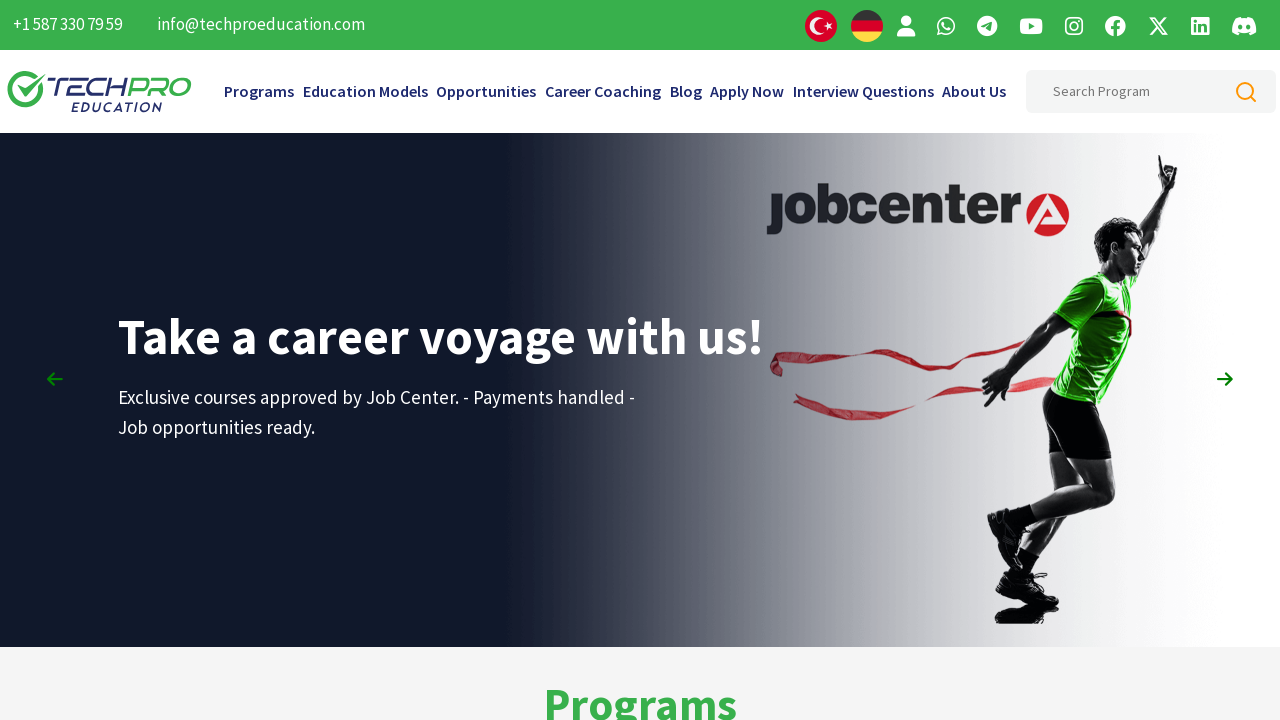

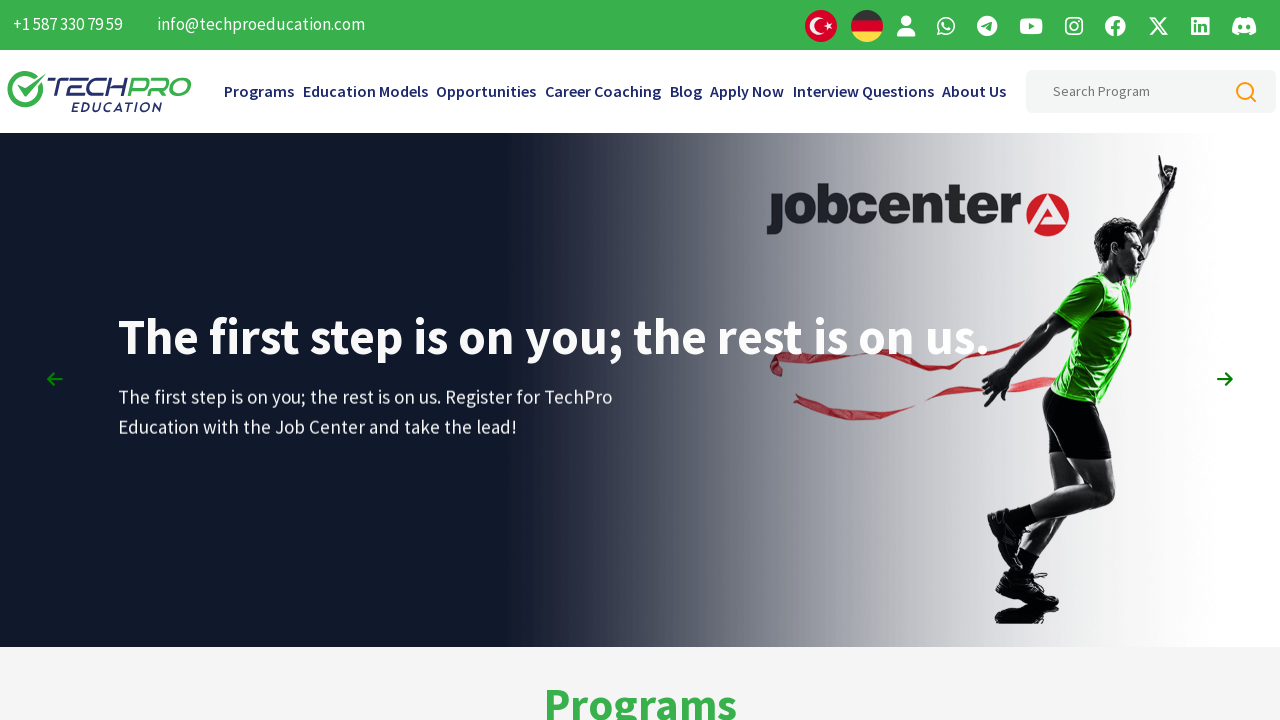